Navigates to EchoEcho HTML Forms tutorial page about radio buttons and verifies it loaded

Starting URL: https://echoecho.com/htmlforms10.htm

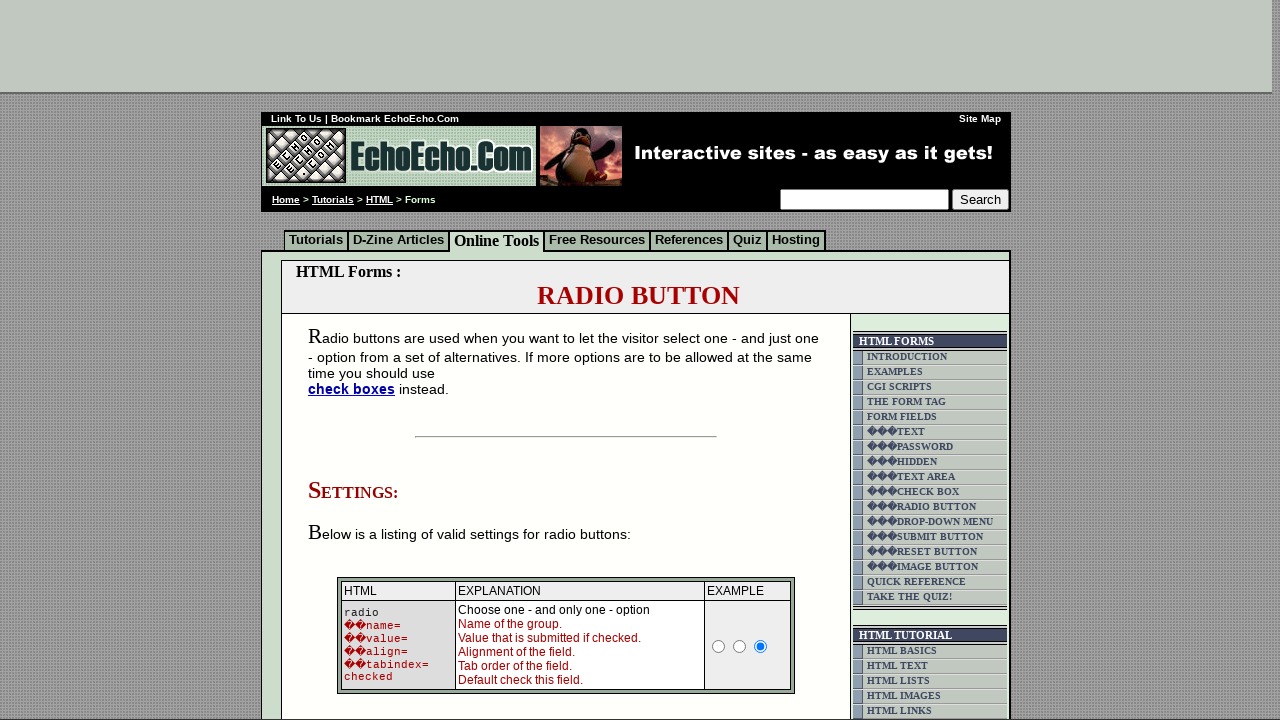

EchoEcho HTML Forms tutorial page loaded (domcontentloaded state reached)
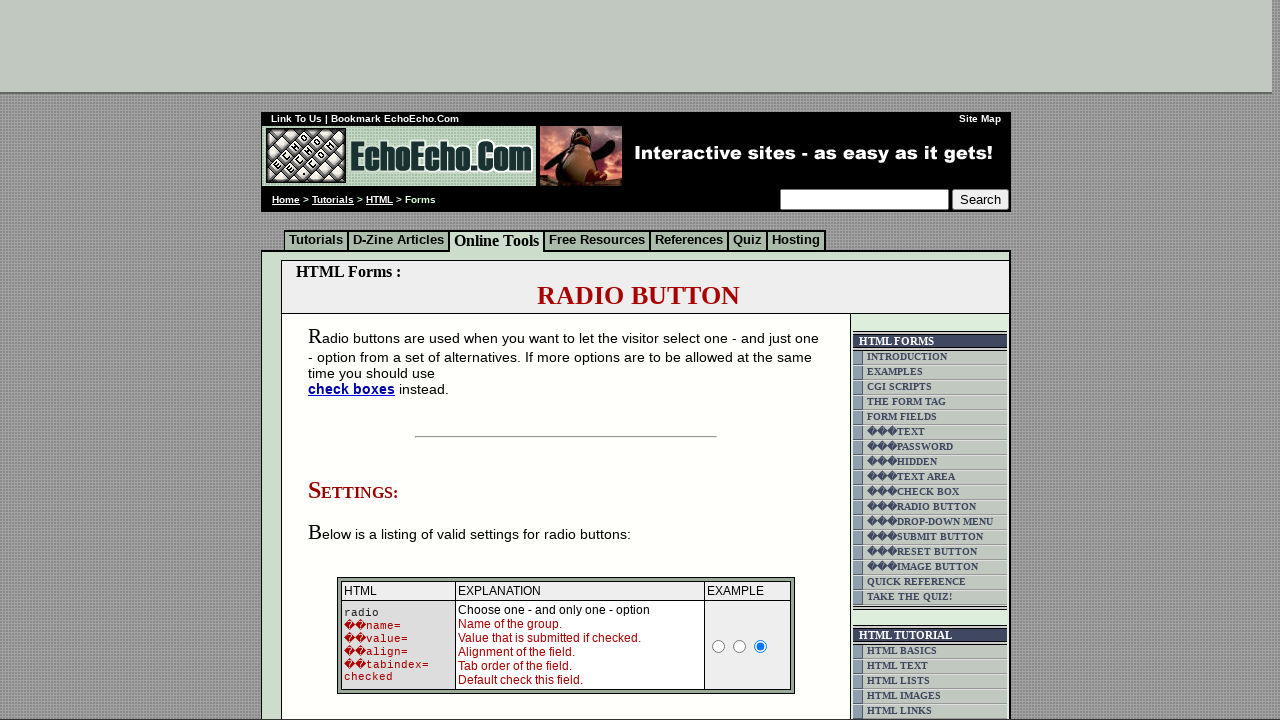

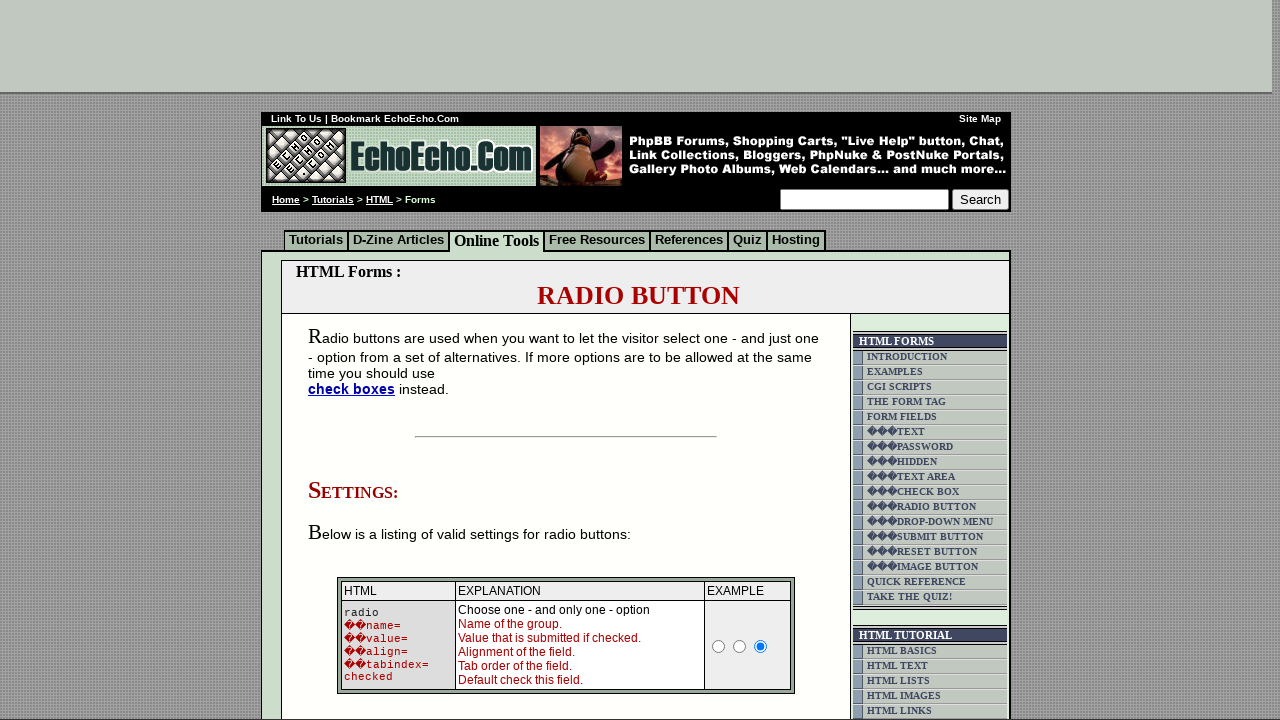